Tests browser window/tab handling by navigating to the Alerts, Frame & Windows section, opening a new tab via button click, switching to the new tab, closing it, and returning to the parent window.

Starting URL: https://demoqa.com

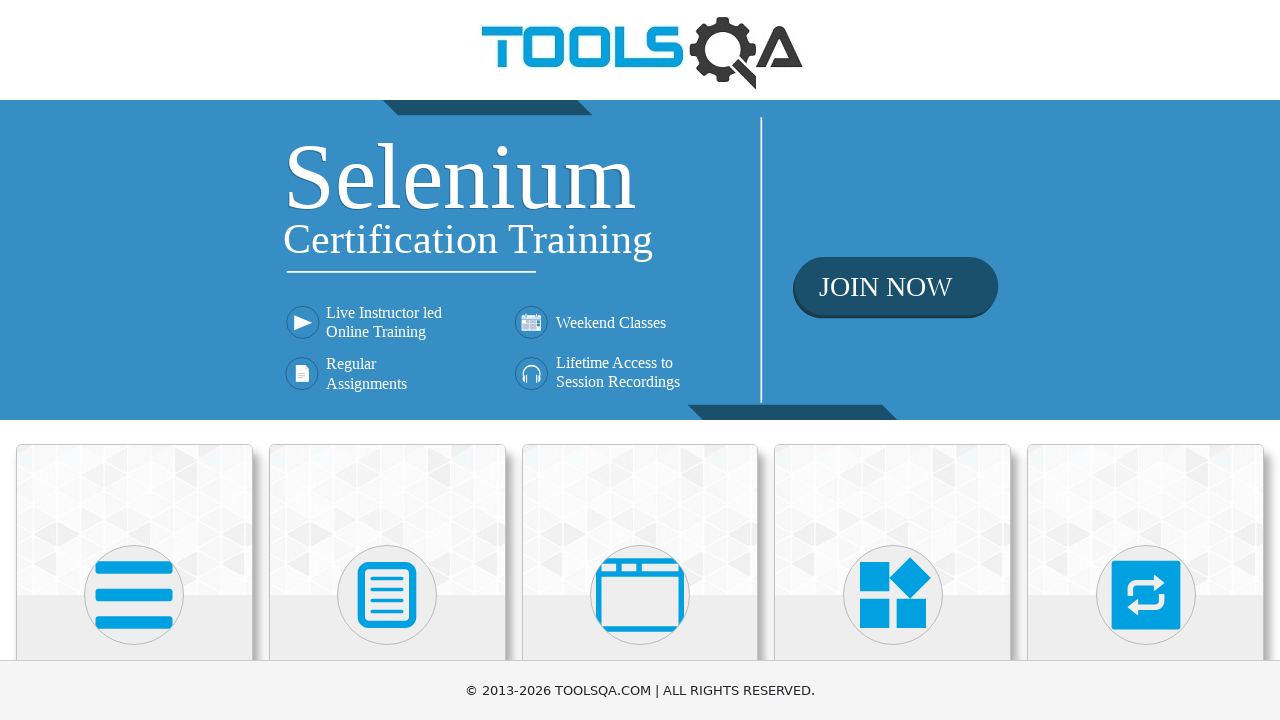

Clicked on 'Alerts, Frame & Windows' card at (640, 360) on xpath=//h5[text()='Alerts, Frame & Windows']
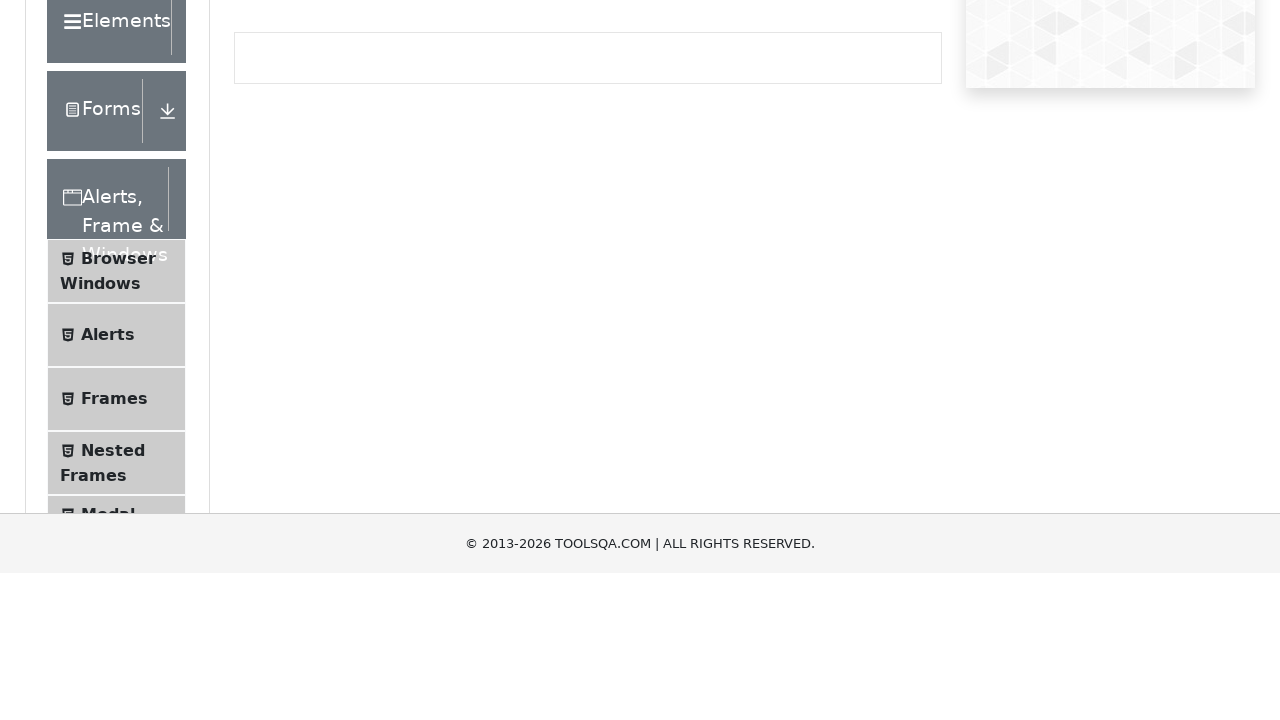

Browser Windows menu item selector is visible
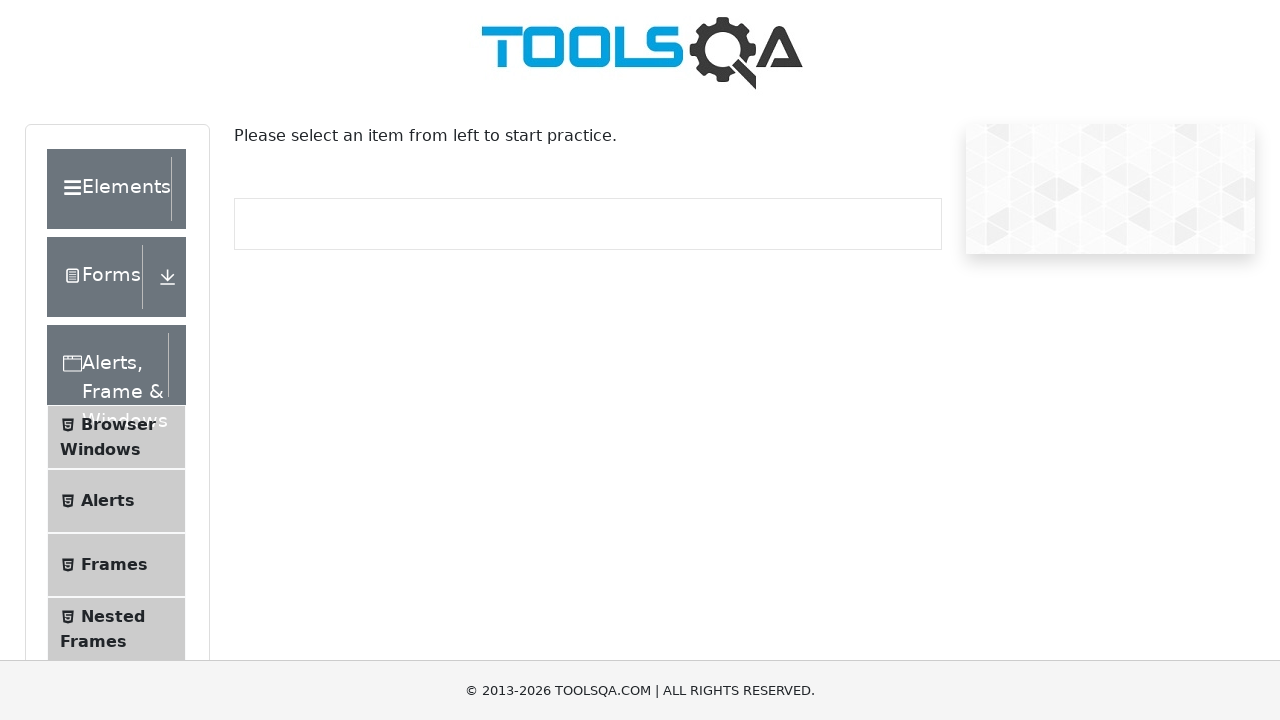

Clicked on 'Browser Windows' menu item at (118, 424) on xpath=//span[text()='Browser Windows']
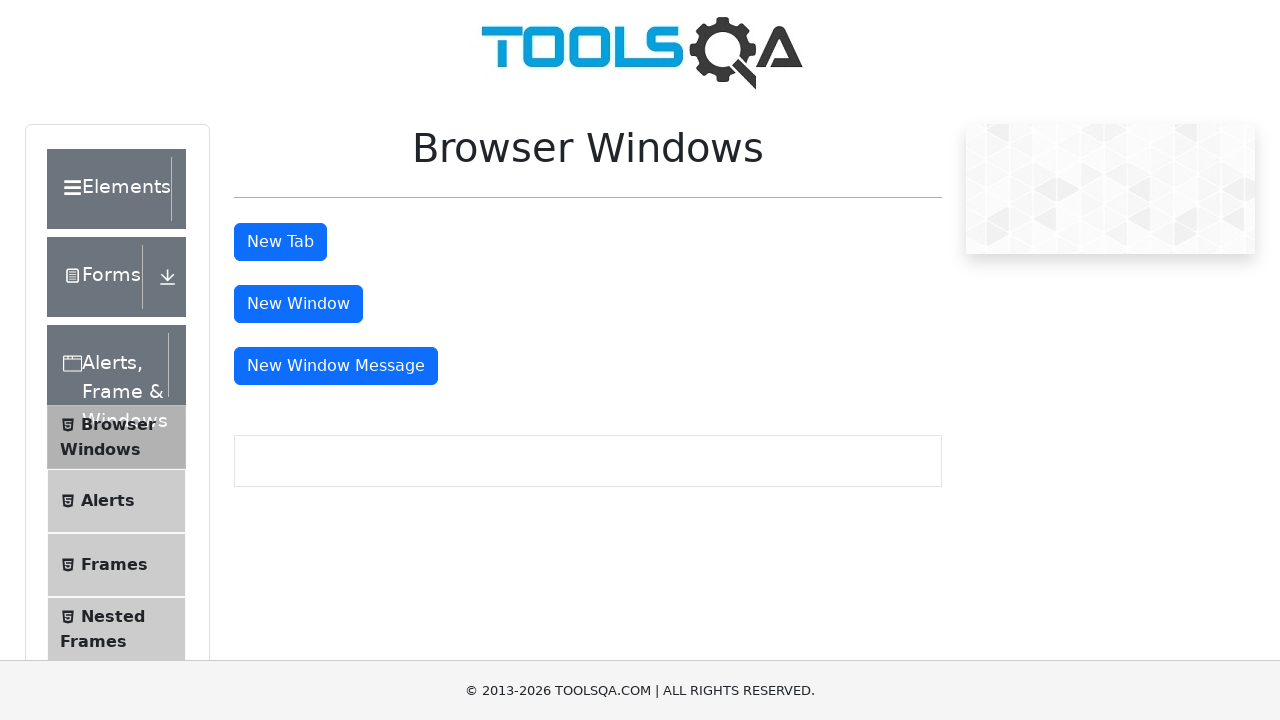

Browser Windows page loaded with tab button visible
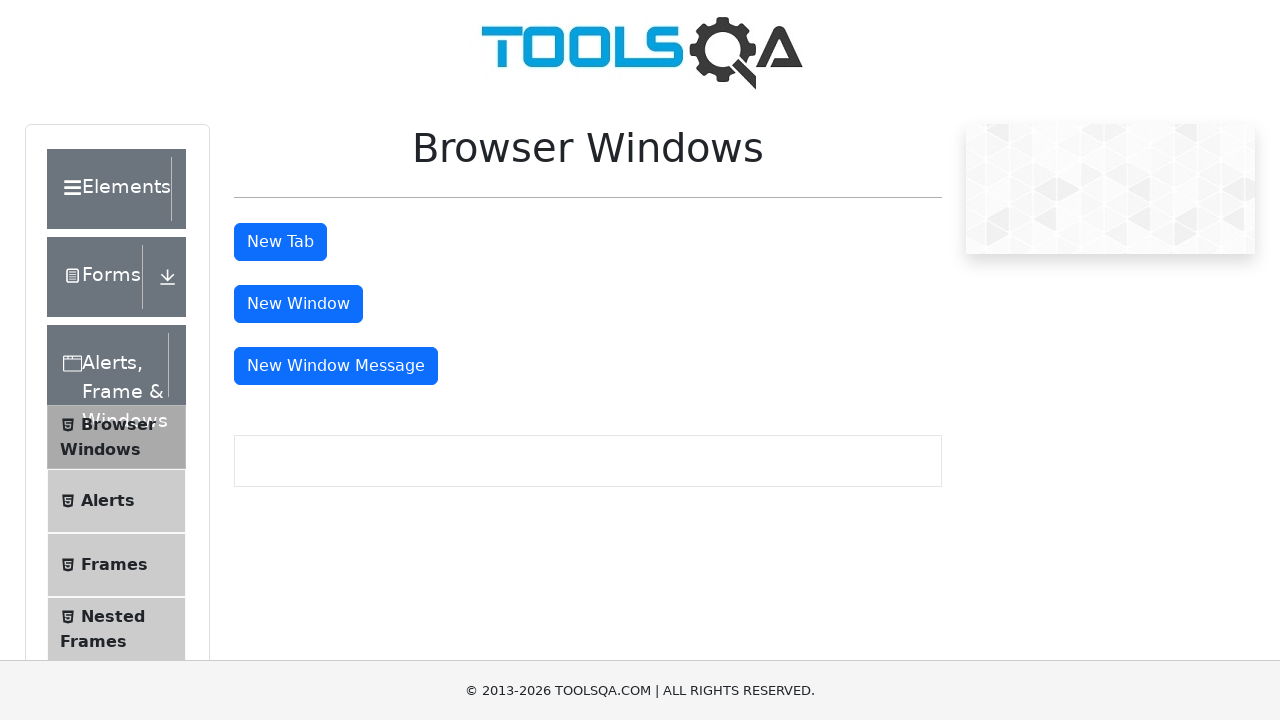

Stored reference to parent window
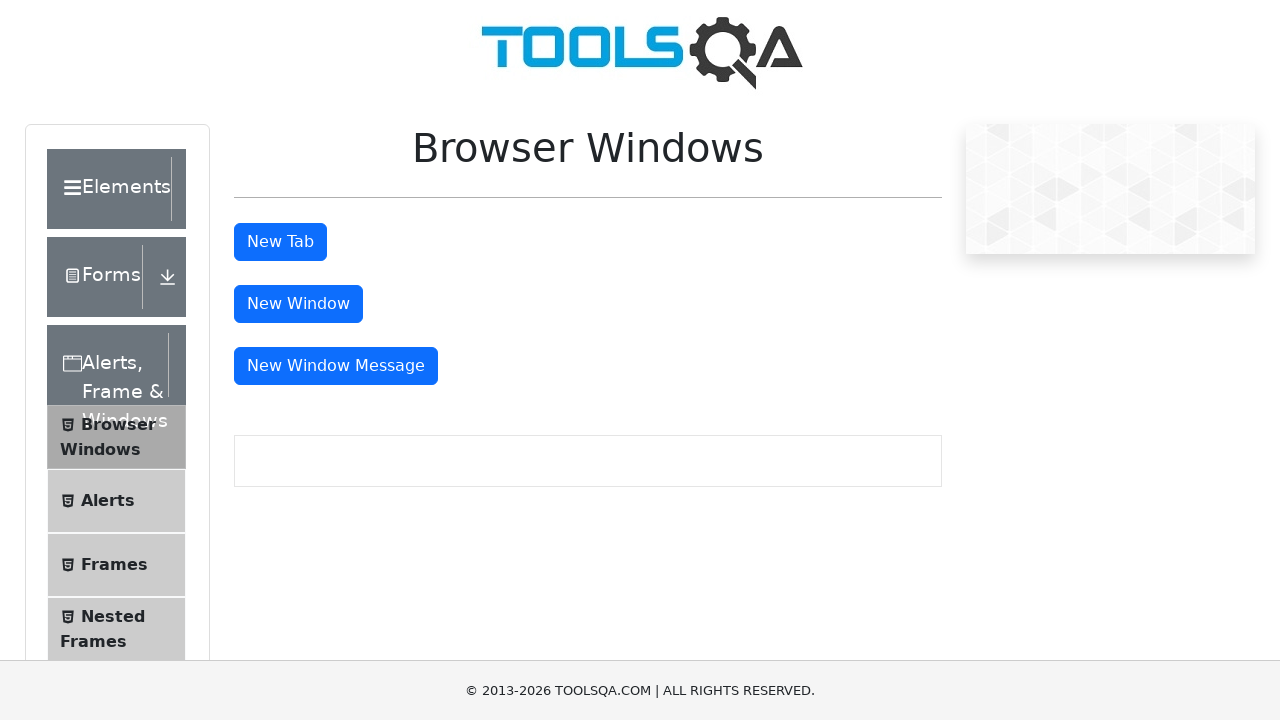

Clicked button to open new tab at (280, 242) on #tabButton
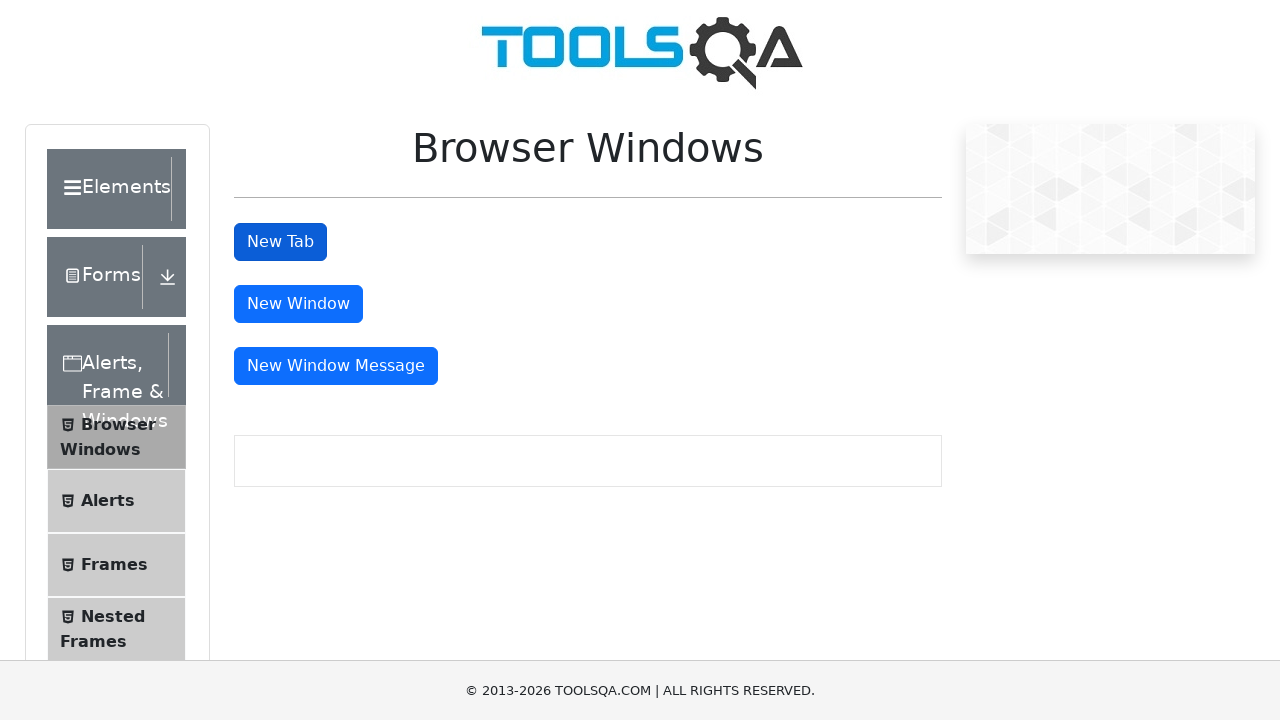

New tab opened and captured
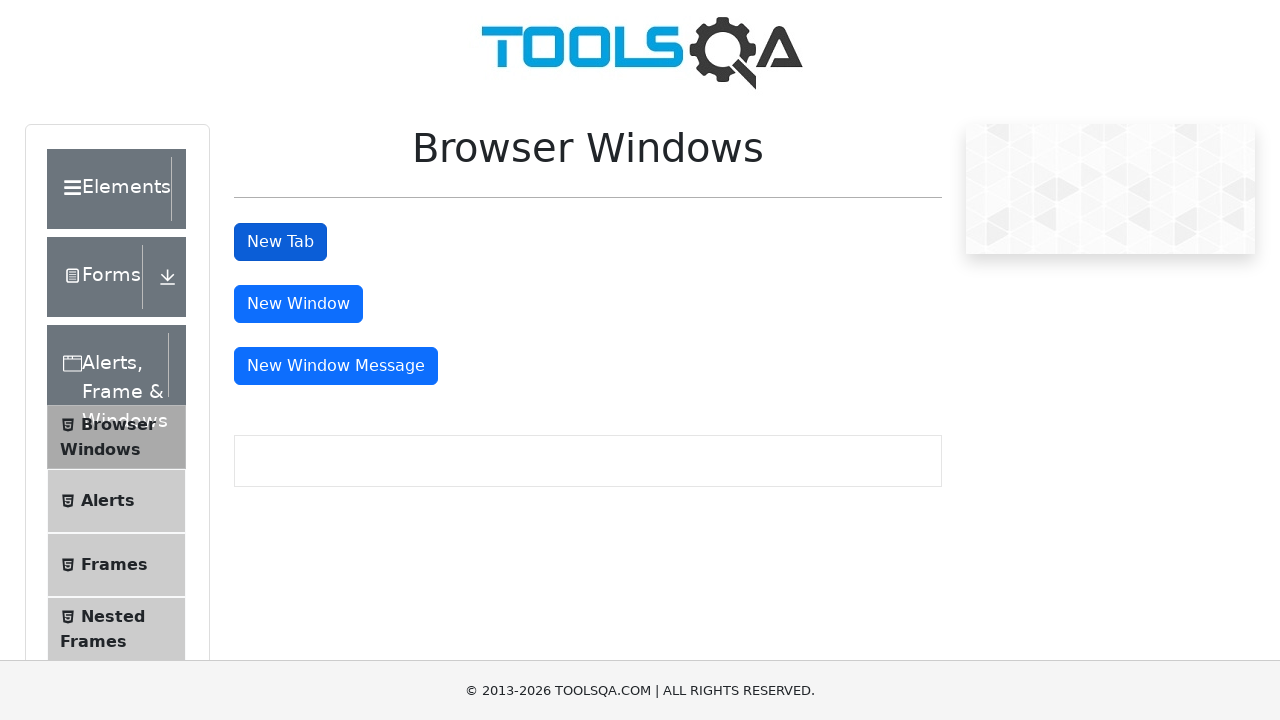

New tab fully loaded
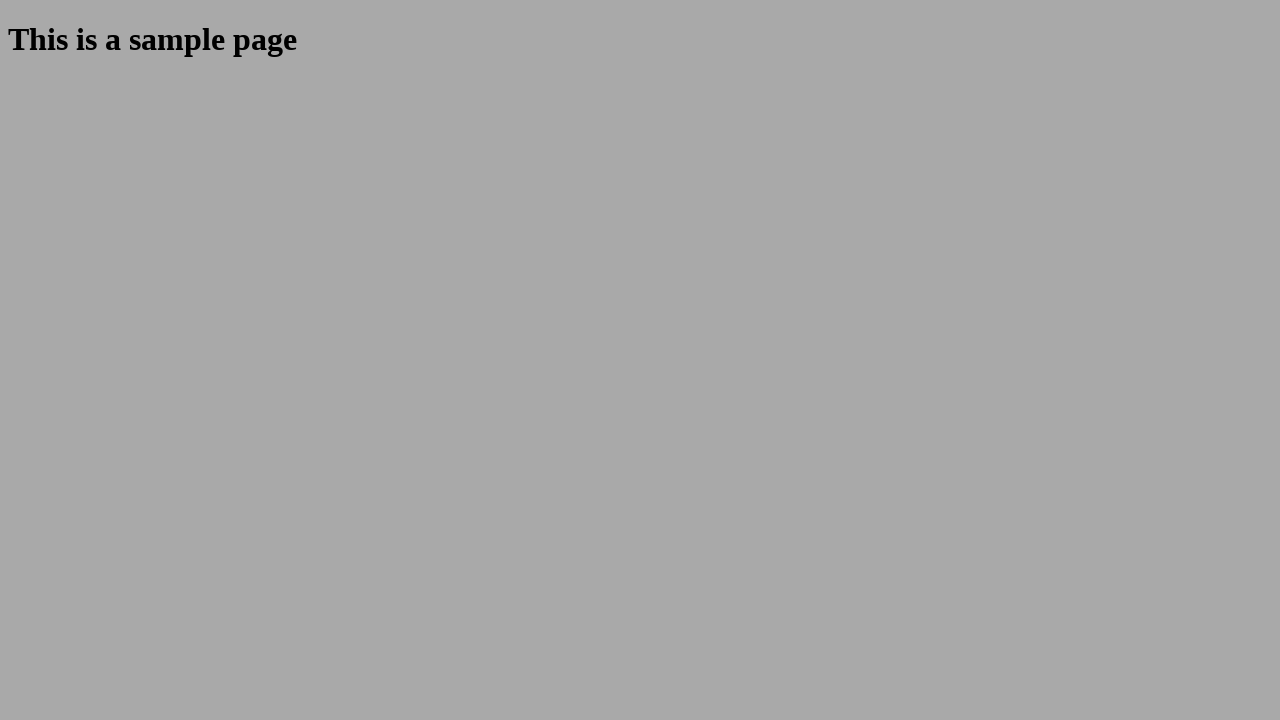

New tab opened with title:  and URL: https://demoqa.com/sample
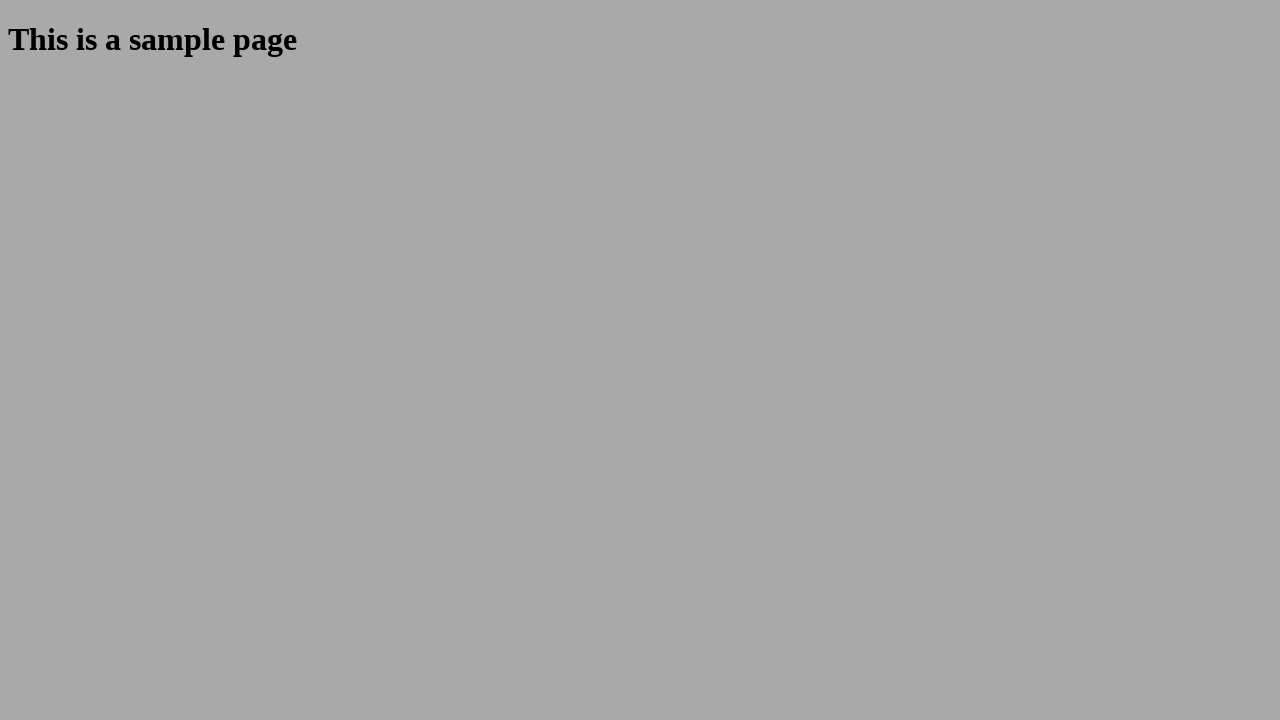

New tab closed
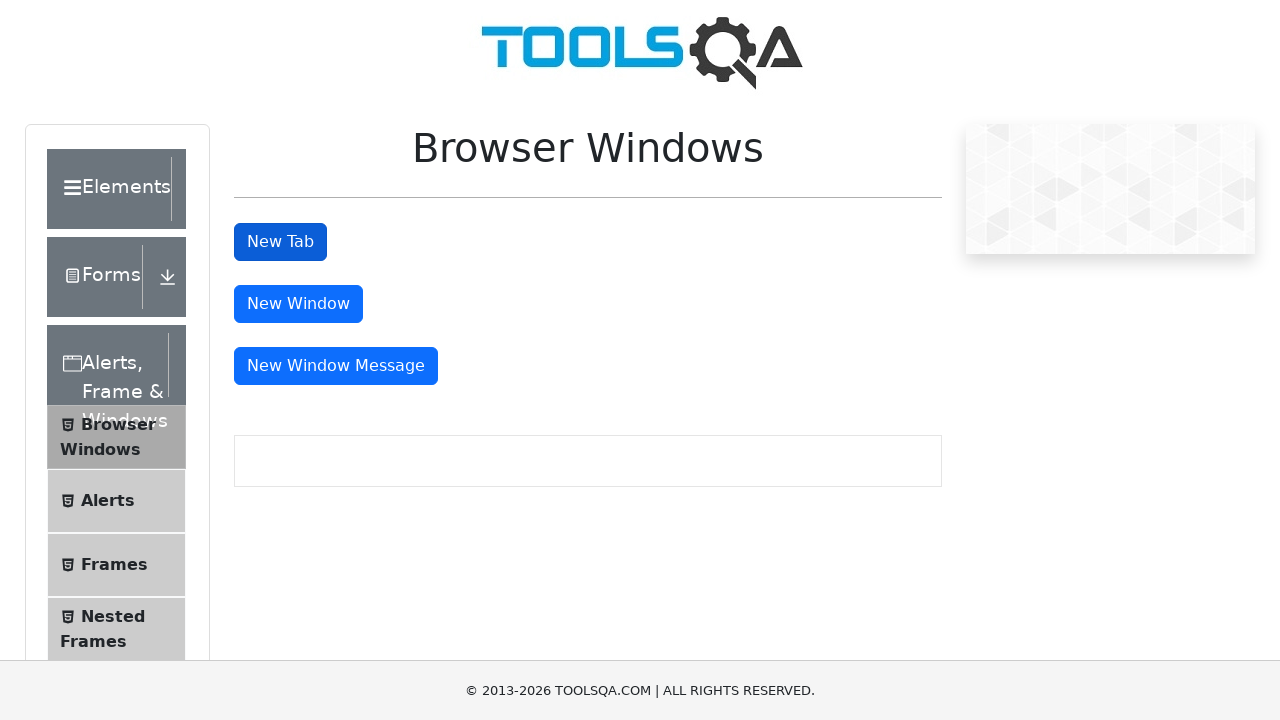

Returned to parent window with title: demosite
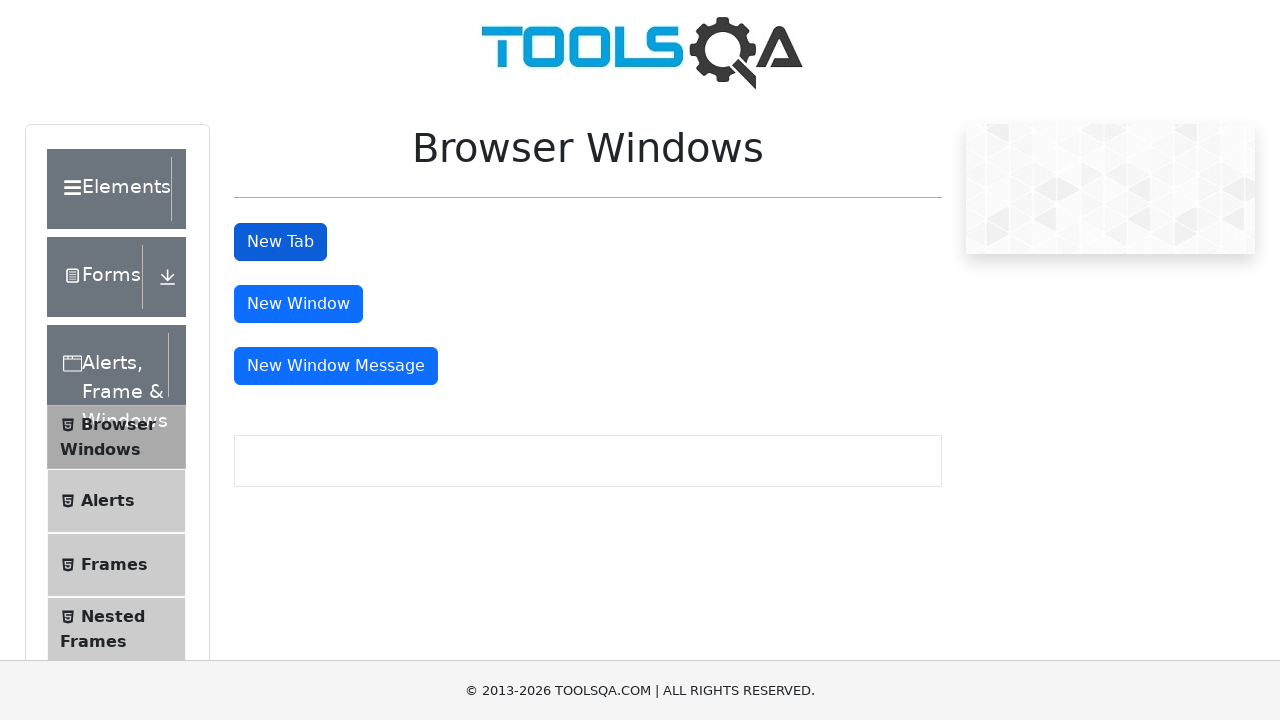

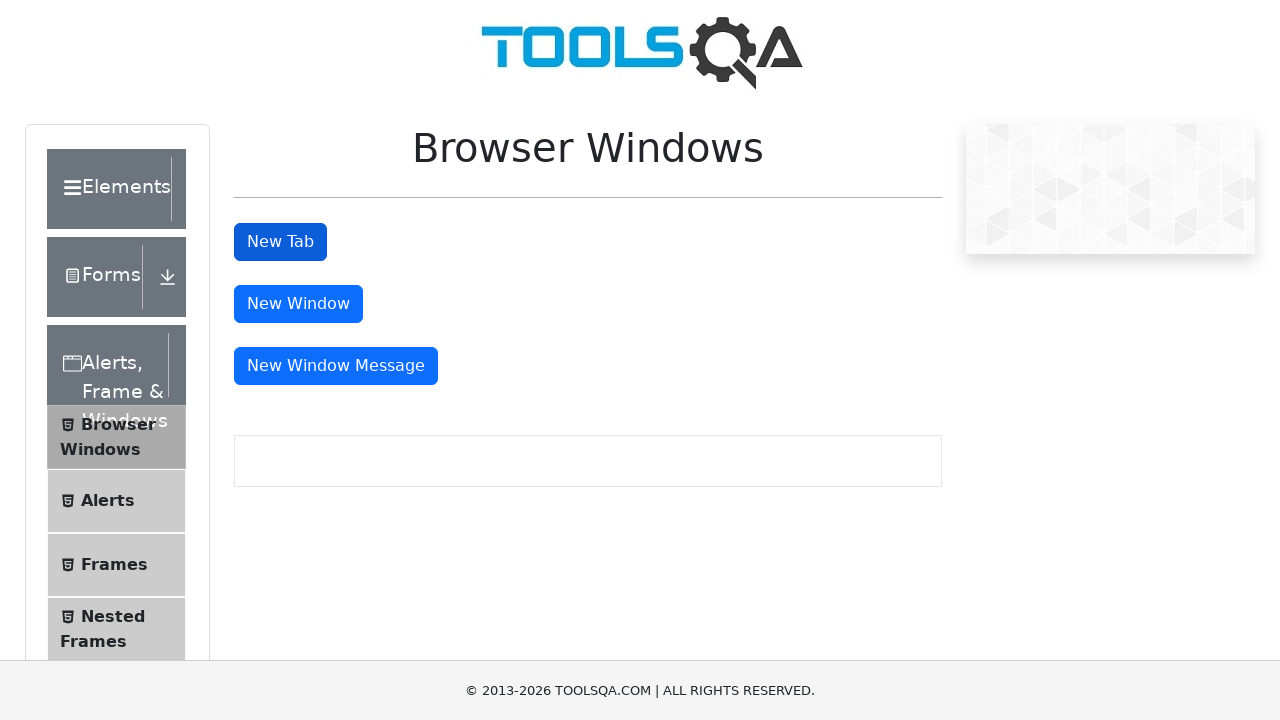